Tests registration form by filling in first name, last name, and email fields in the first block, then submitting the form and verifying successful registration message.

Starting URL: http://suninjuly.github.io/registration1.html

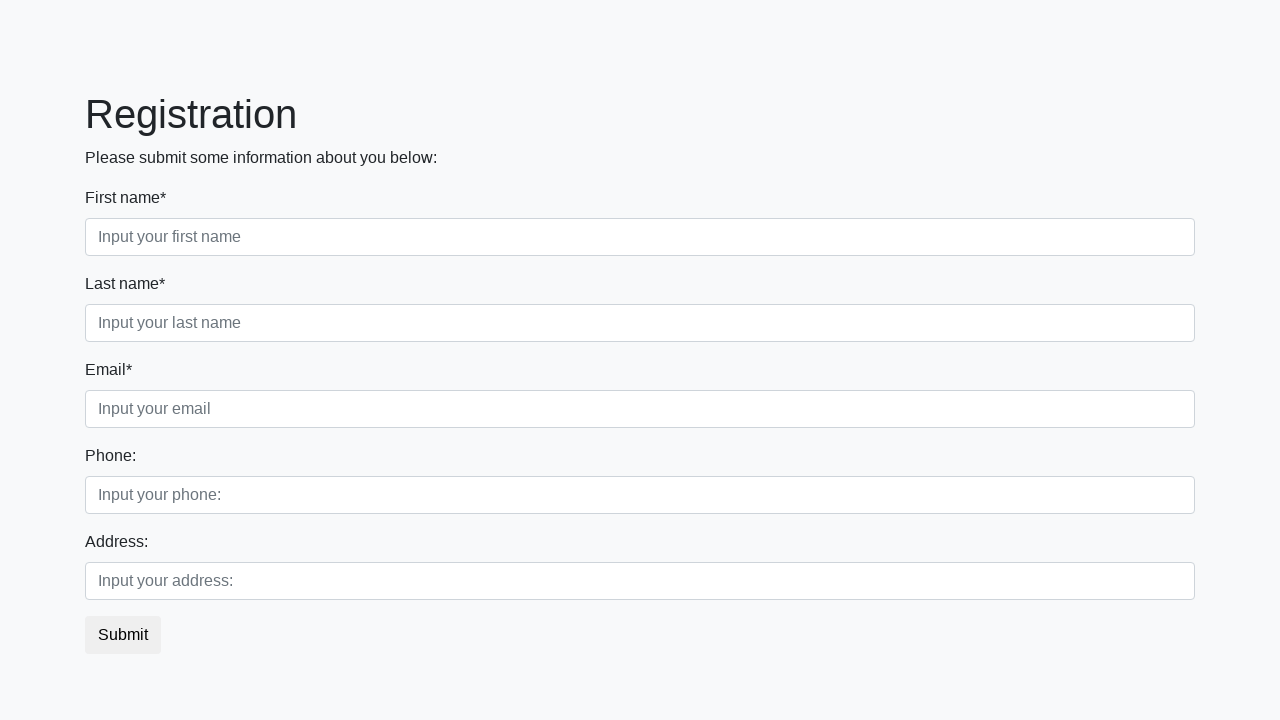

Filled first name field with 'Ivan' on .first_block .first
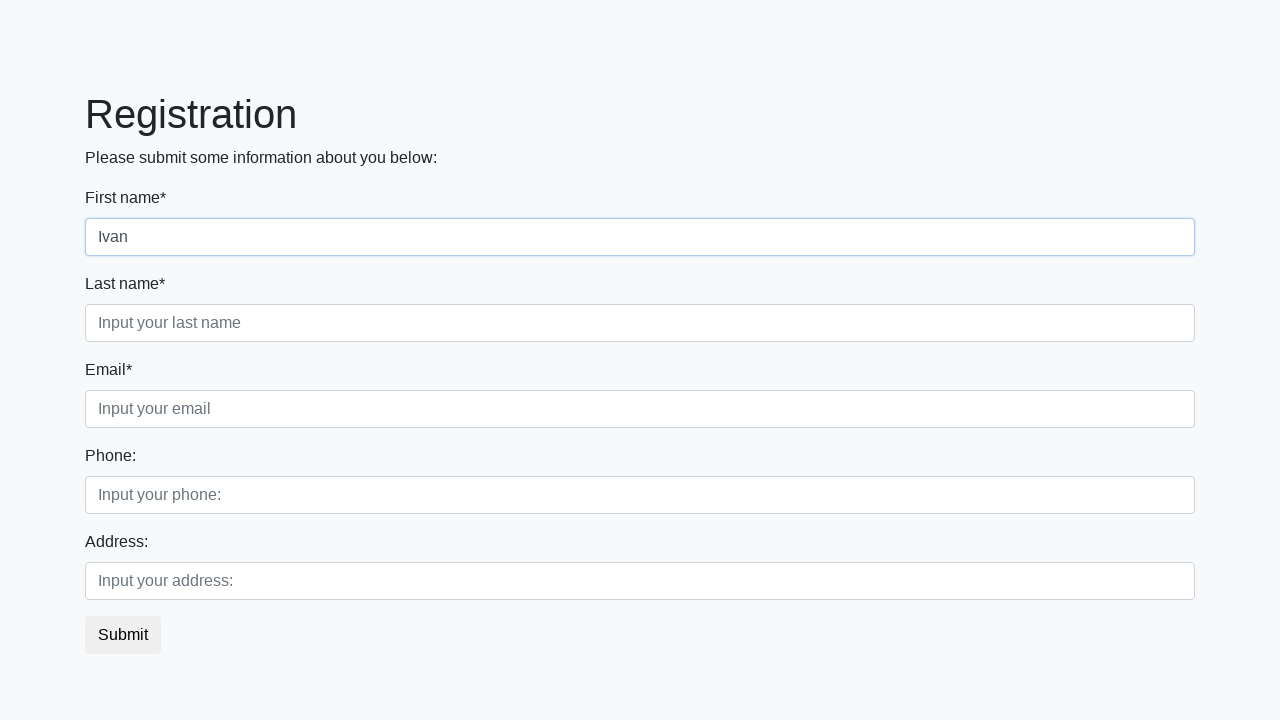

Filled last name field with 'Petrov' on .first_block .second
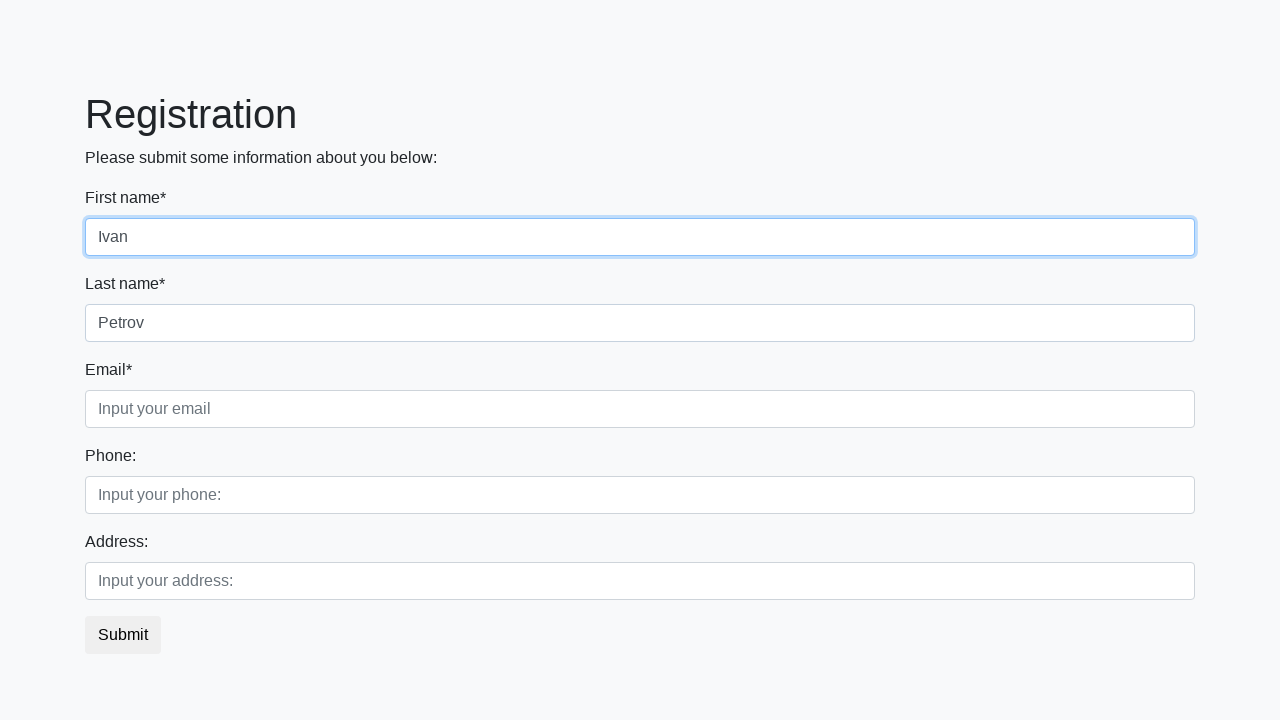

Filled email field with 'test@test.ru' on .first_block .third
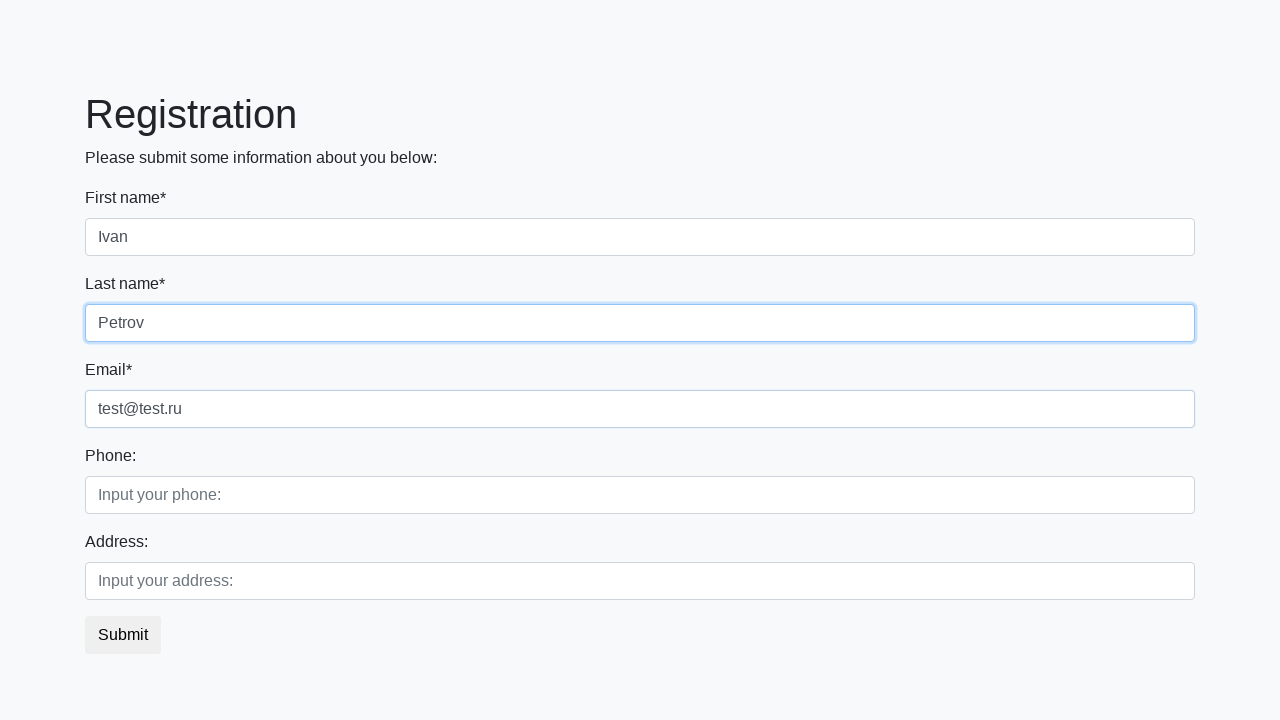

Clicked submit button to register at (123, 635) on button.btn
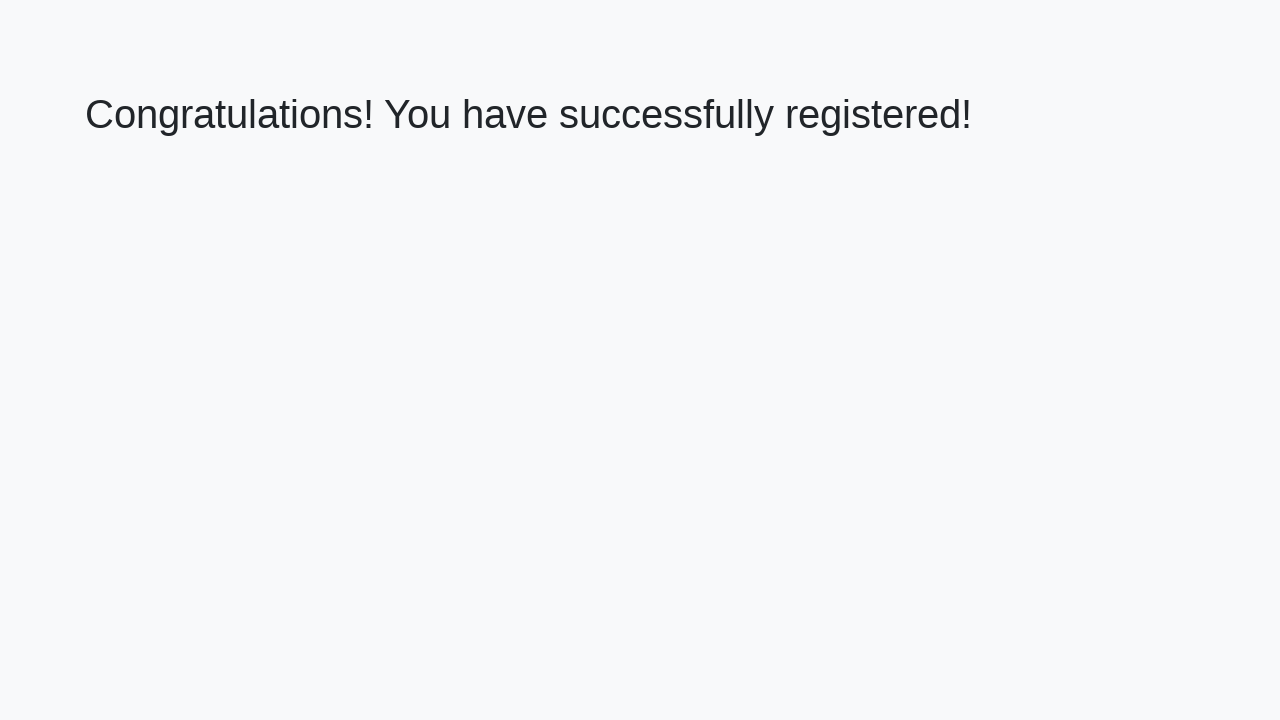

Waited for success message heading to load
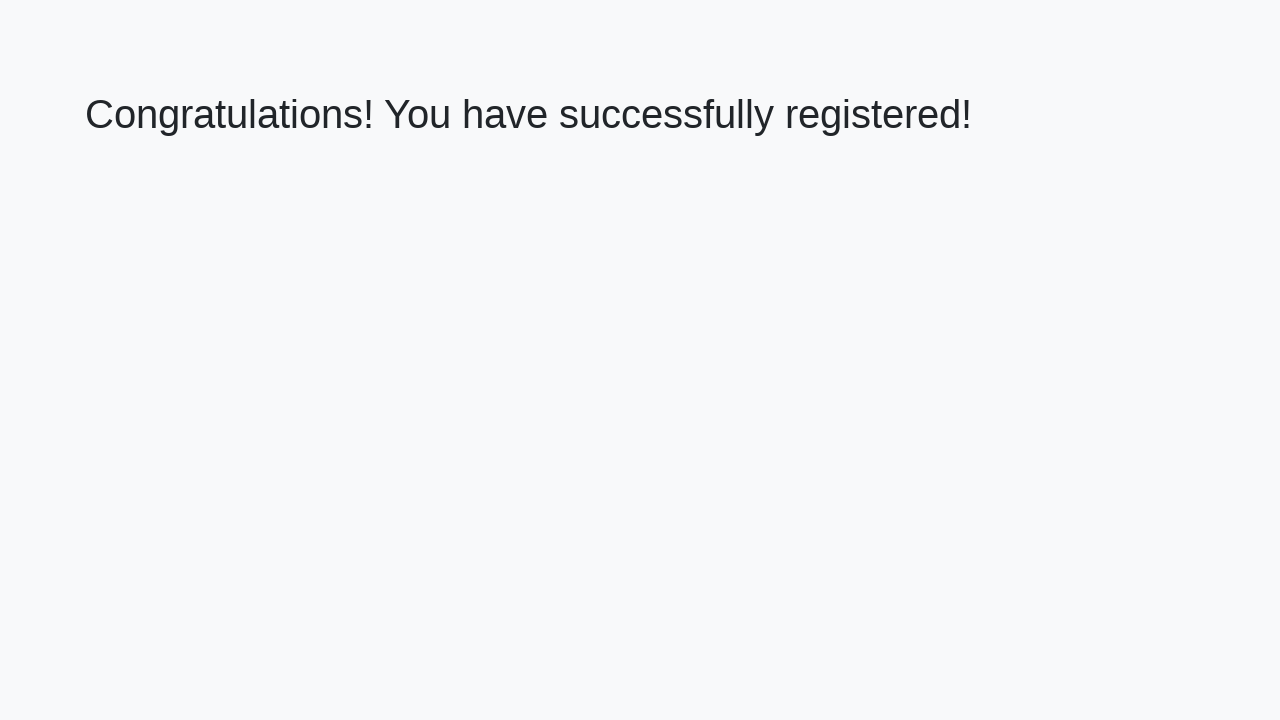

Retrieved success message text
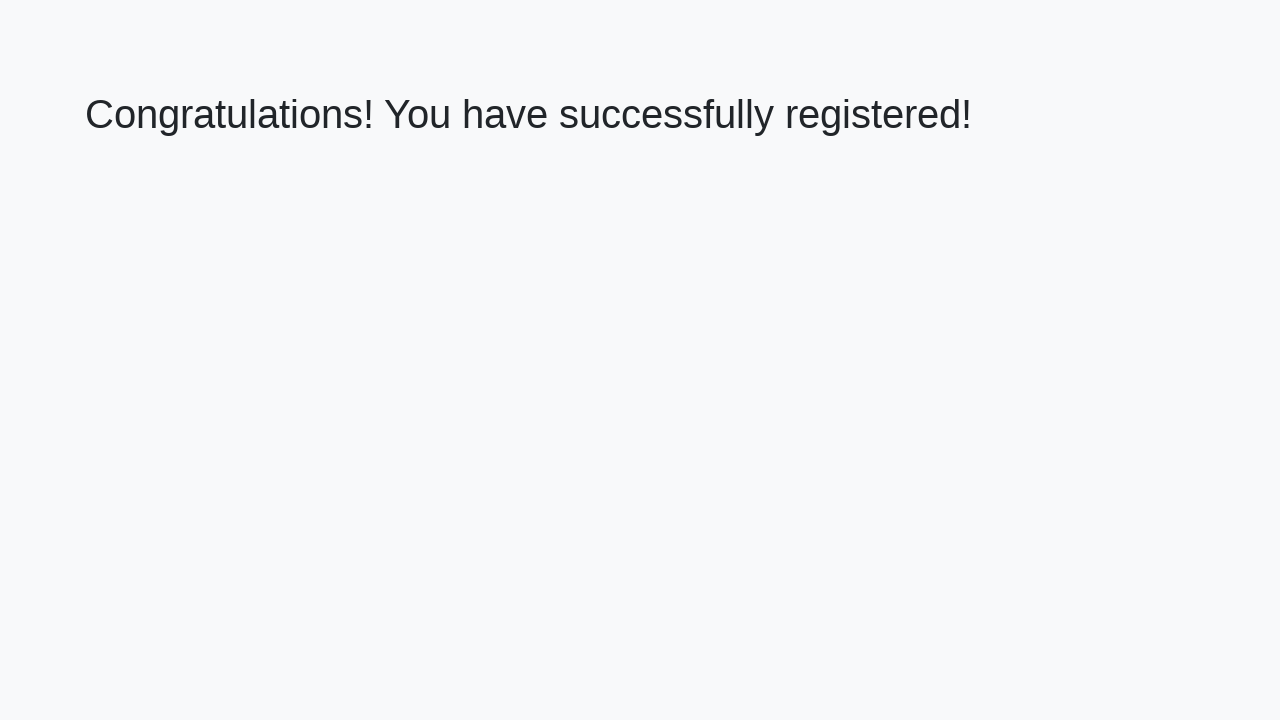

Verified successful registration message: 'Congratulations! You have successfully registered!'
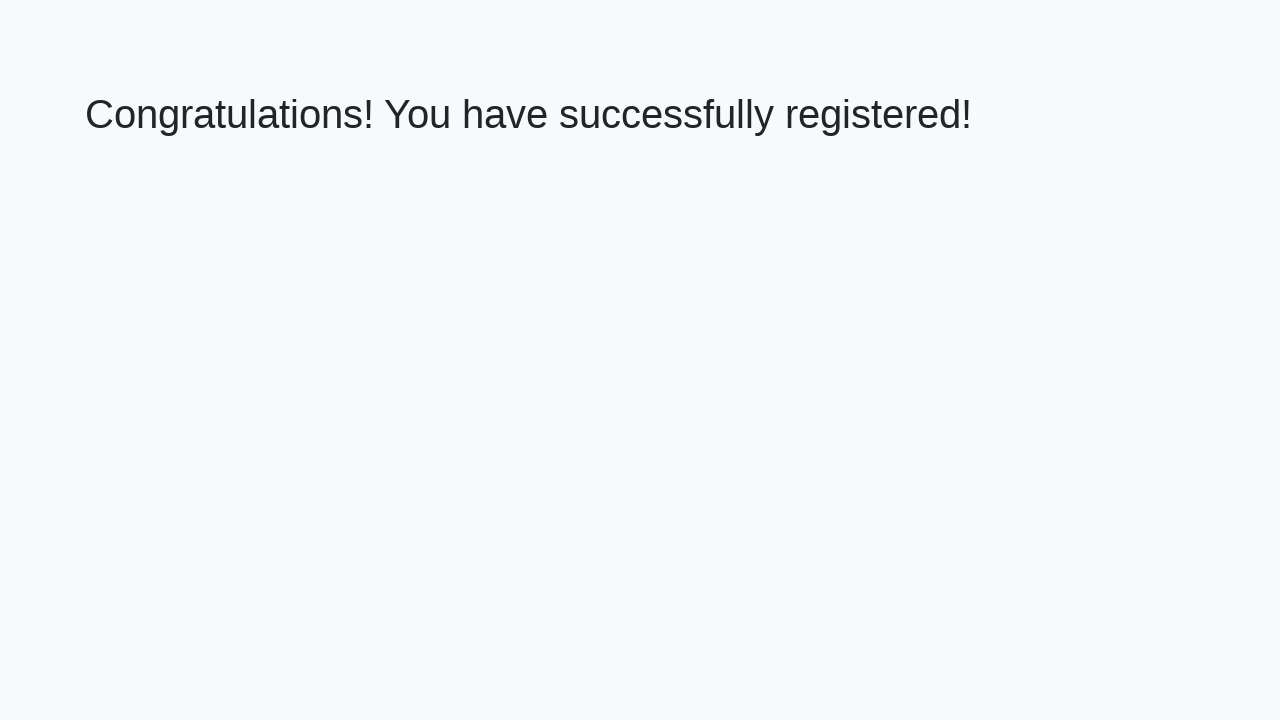

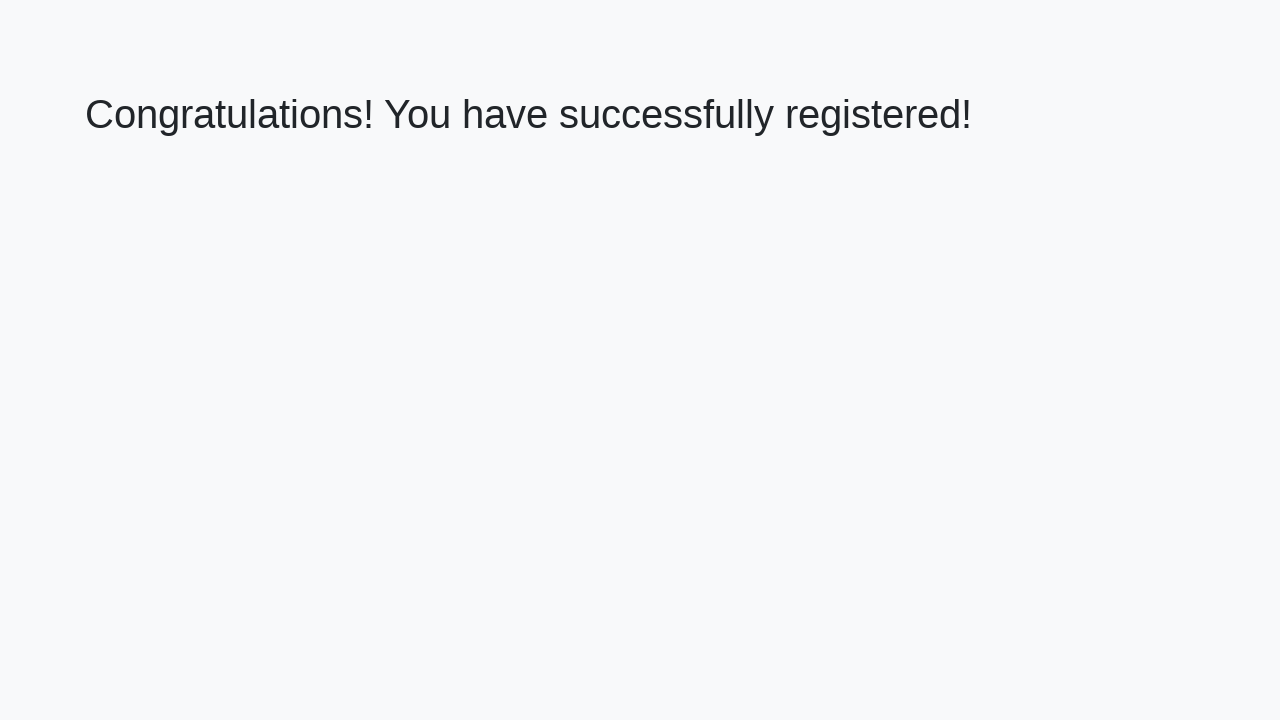